Tests radio button functionality by finding all radio buttons on the page and clicking each one to verify they can be selected

Starting URL: https://echoecho.com/htmlforms10.htm

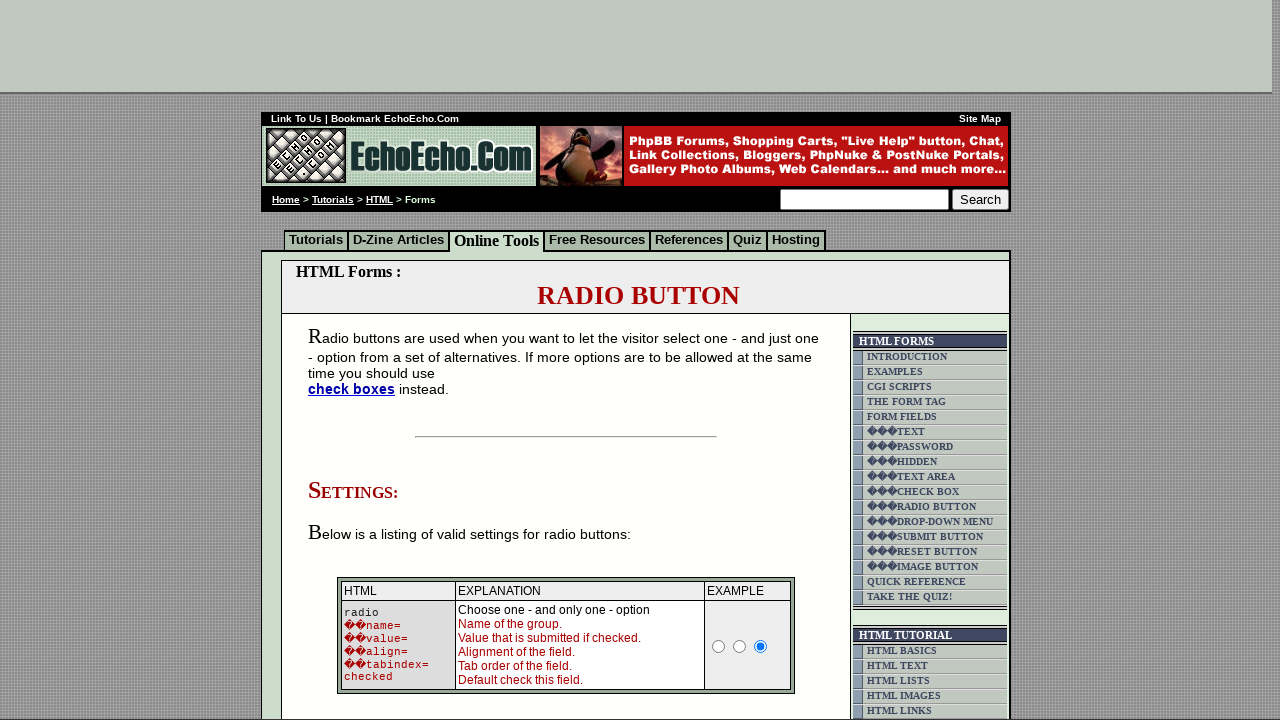

Waited for radio buttons to load on the page
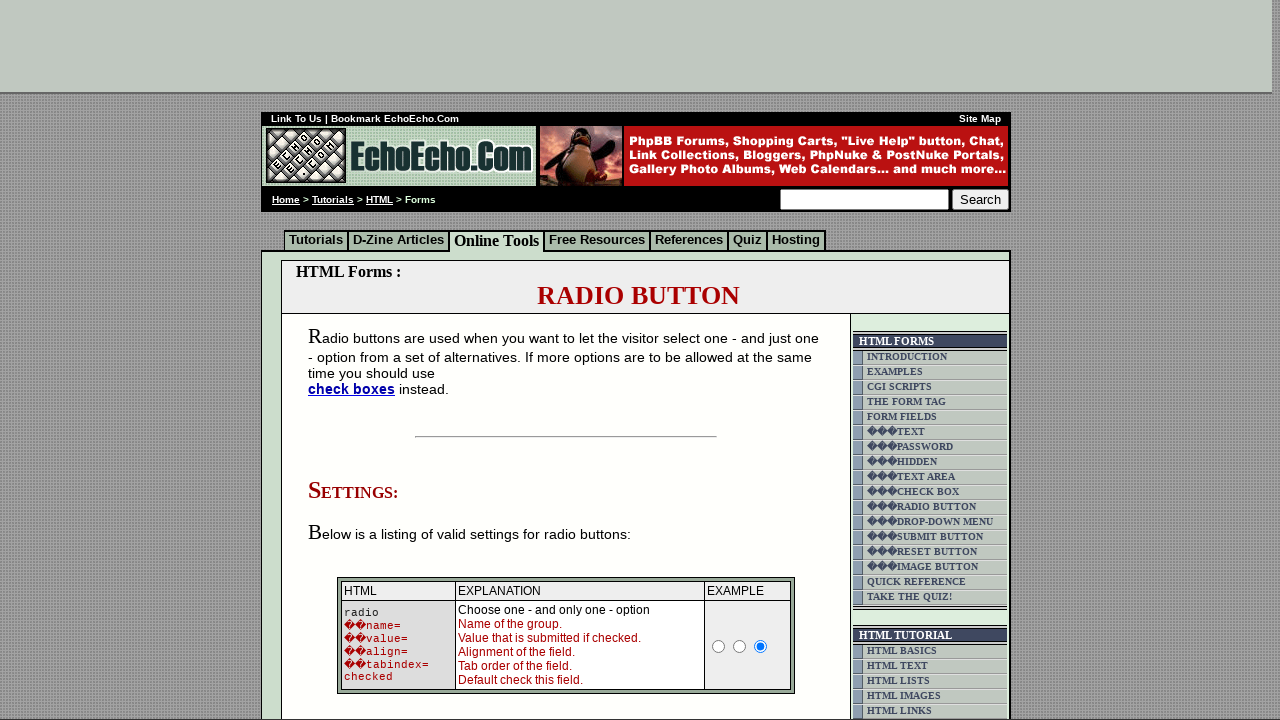

Located all radio buttons on the page
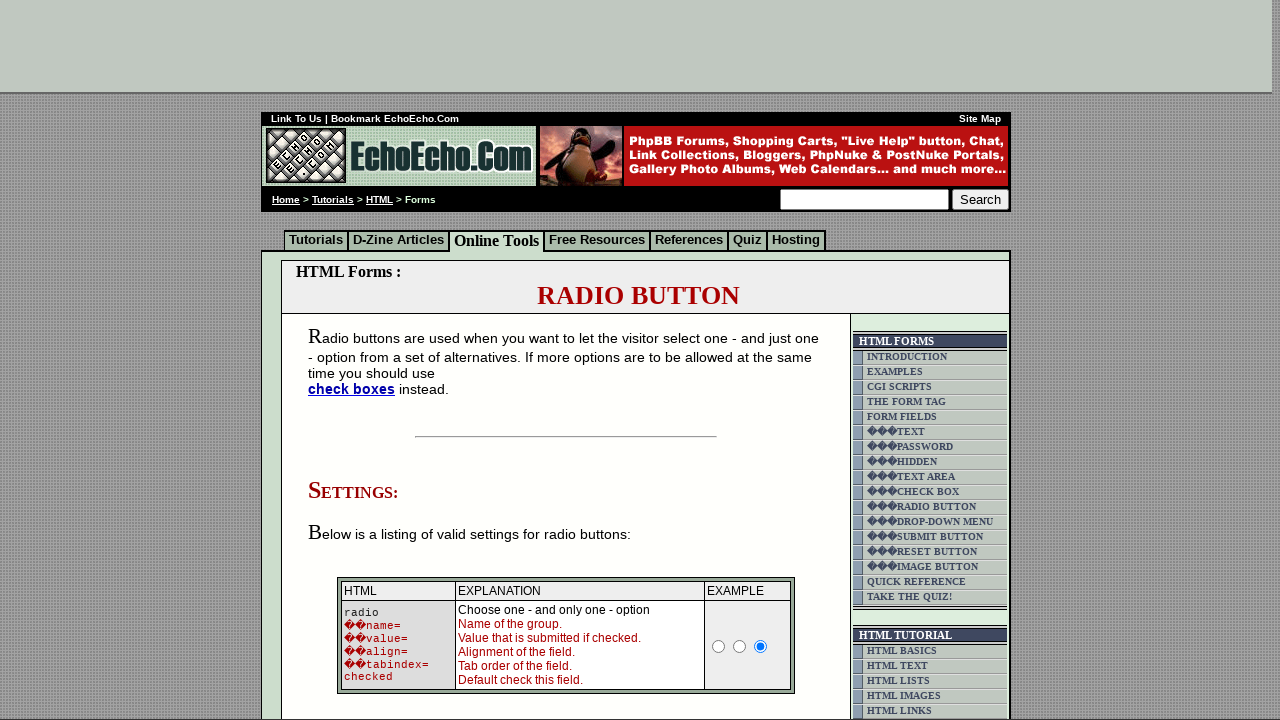

Found 9 radio buttons total
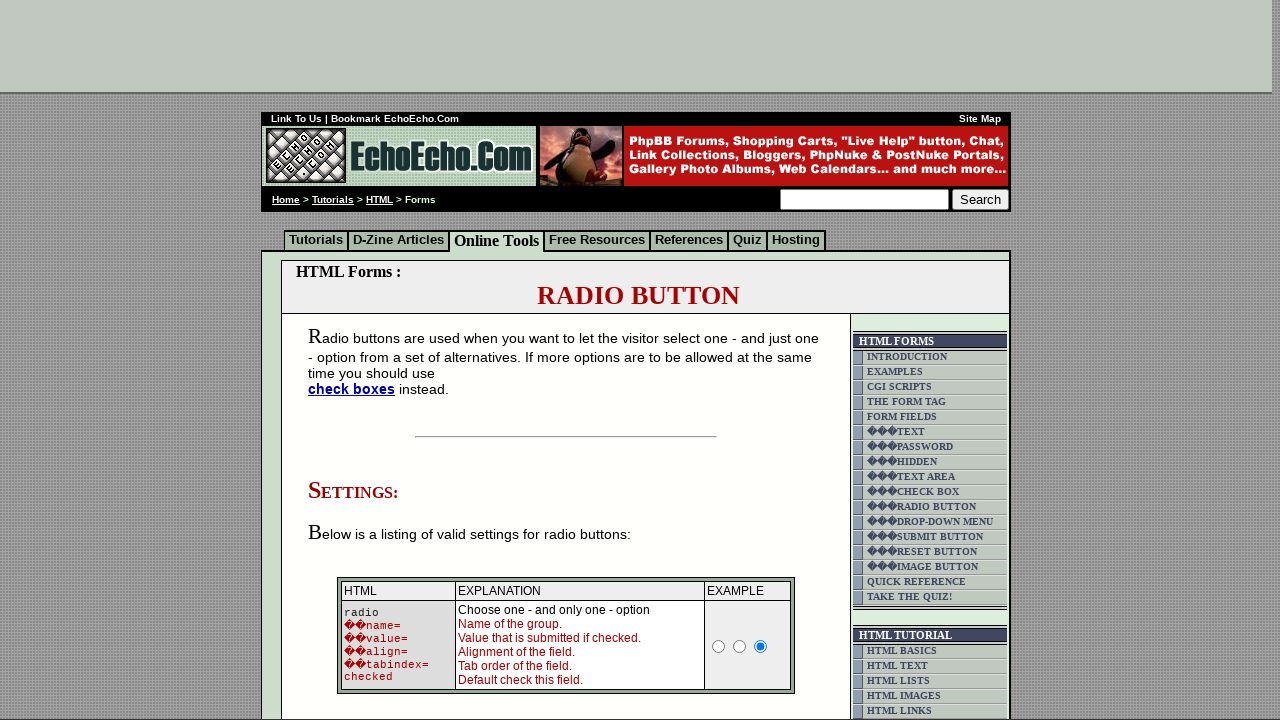

Clicked radio button 1 of 9 at (719, 646) on input[type='radio'] >> nth=0
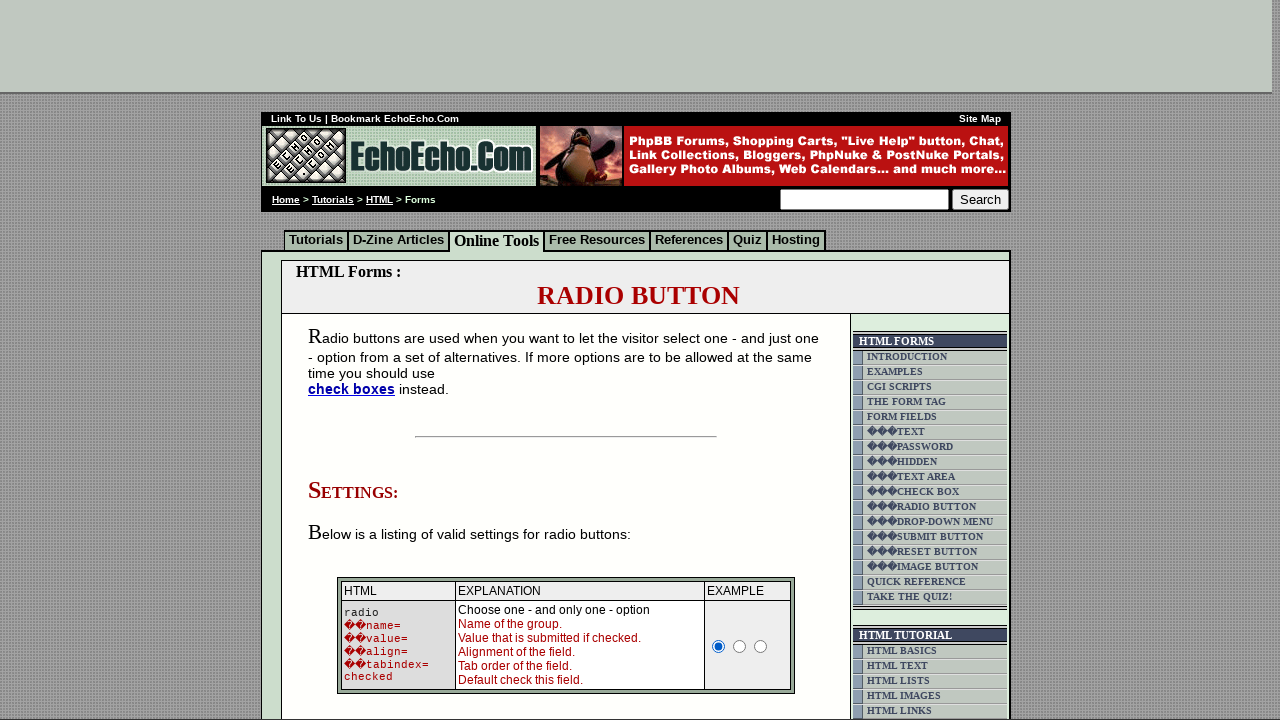

Clicked radio button 2 of 9 at (740, 646) on input[type='radio'] >> nth=1
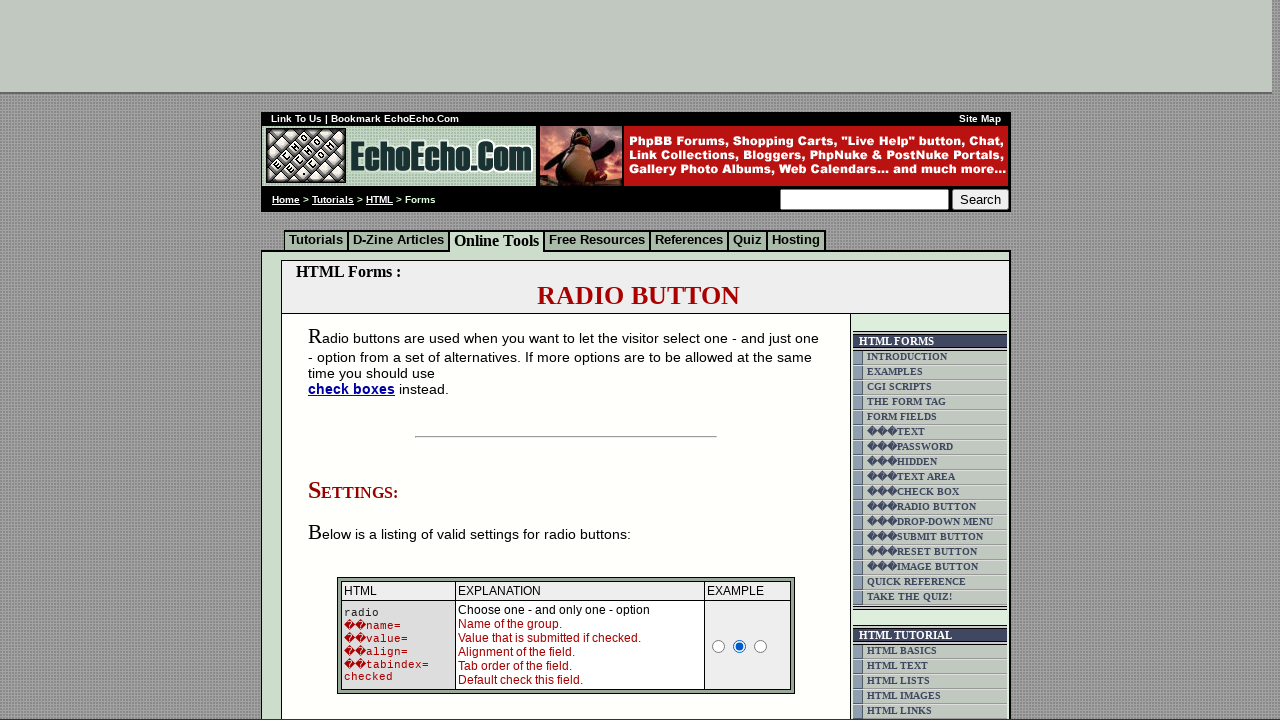

Clicked radio button 3 of 9 at (761, 646) on input[type='radio'] >> nth=2
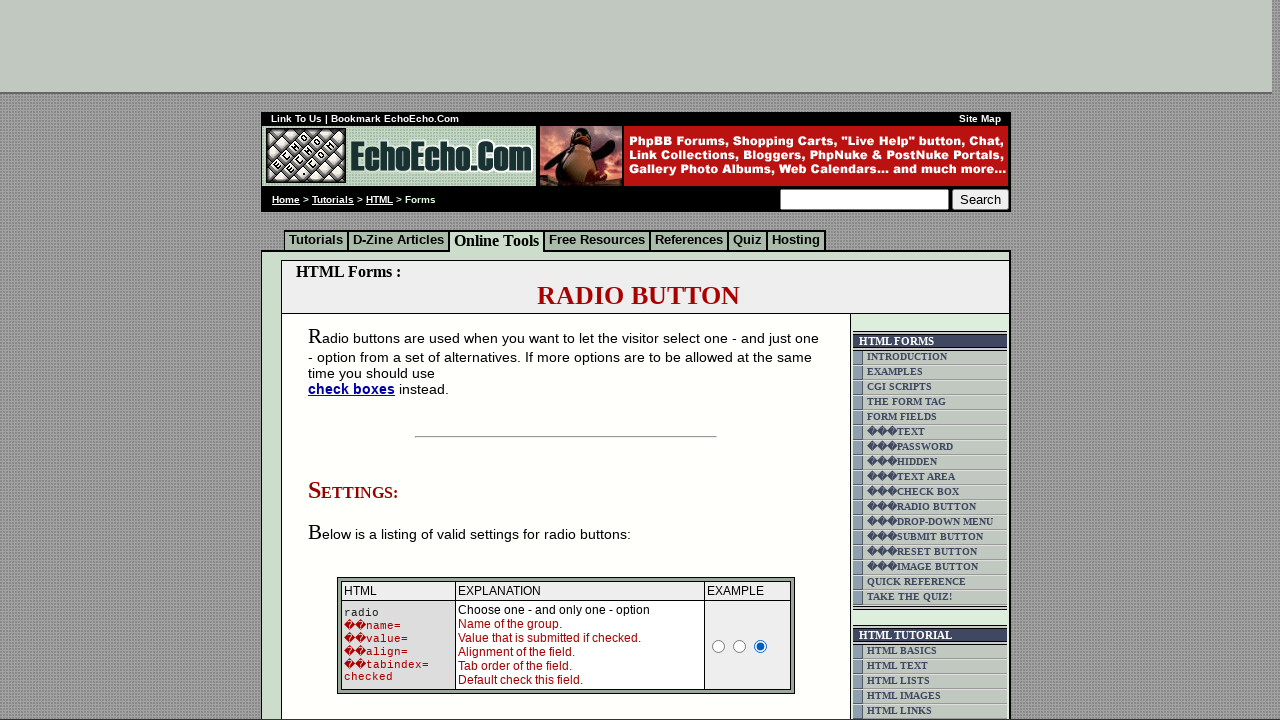

Clicked radio button 4 of 9 at (356, 360) on input[type='radio'] >> nth=3
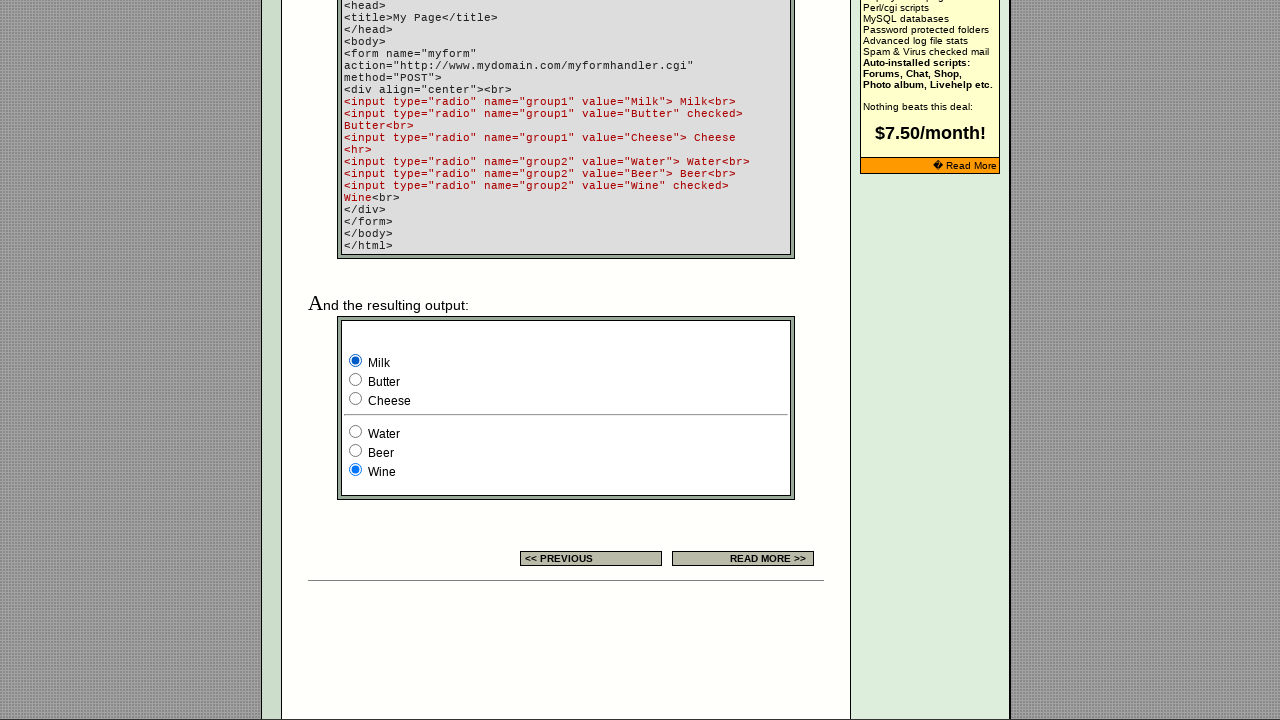

Clicked radio button 5 of 9 at (356, 380) on input[type='radio'] >> nth=4
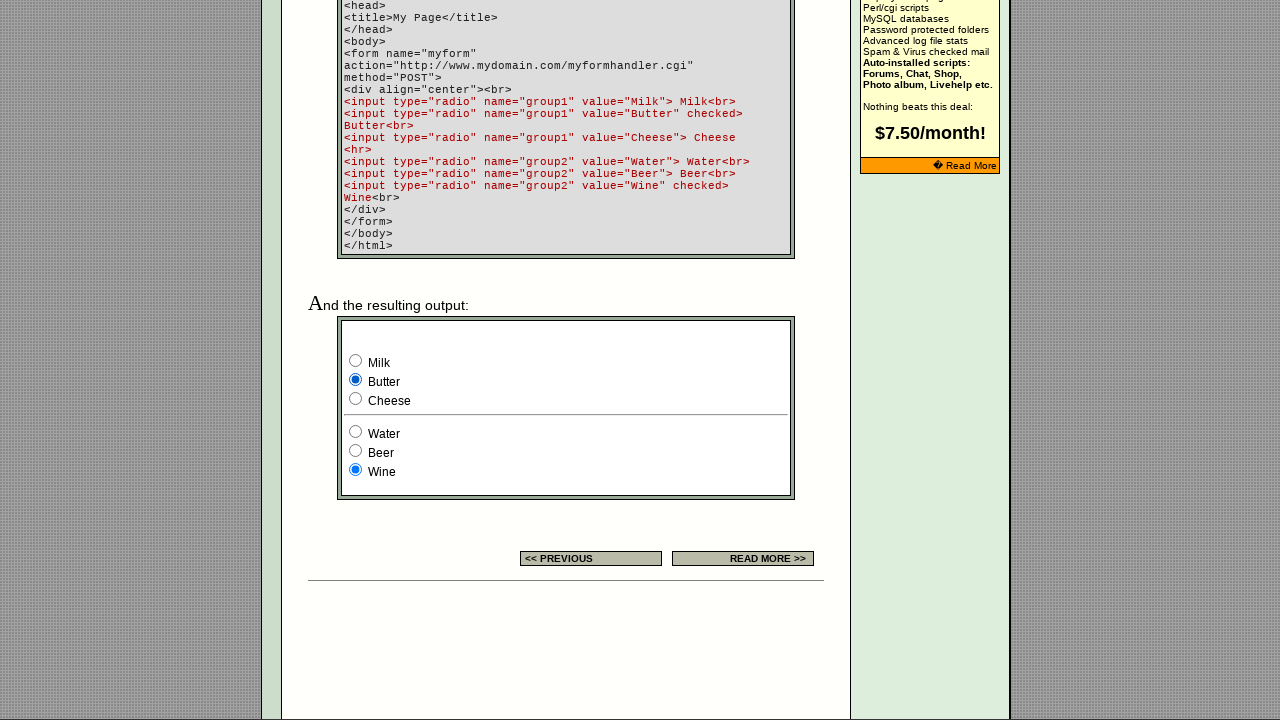

Clicked radio button 6 of 9 at (356, 398) on input[type='radio'] >> nth=5
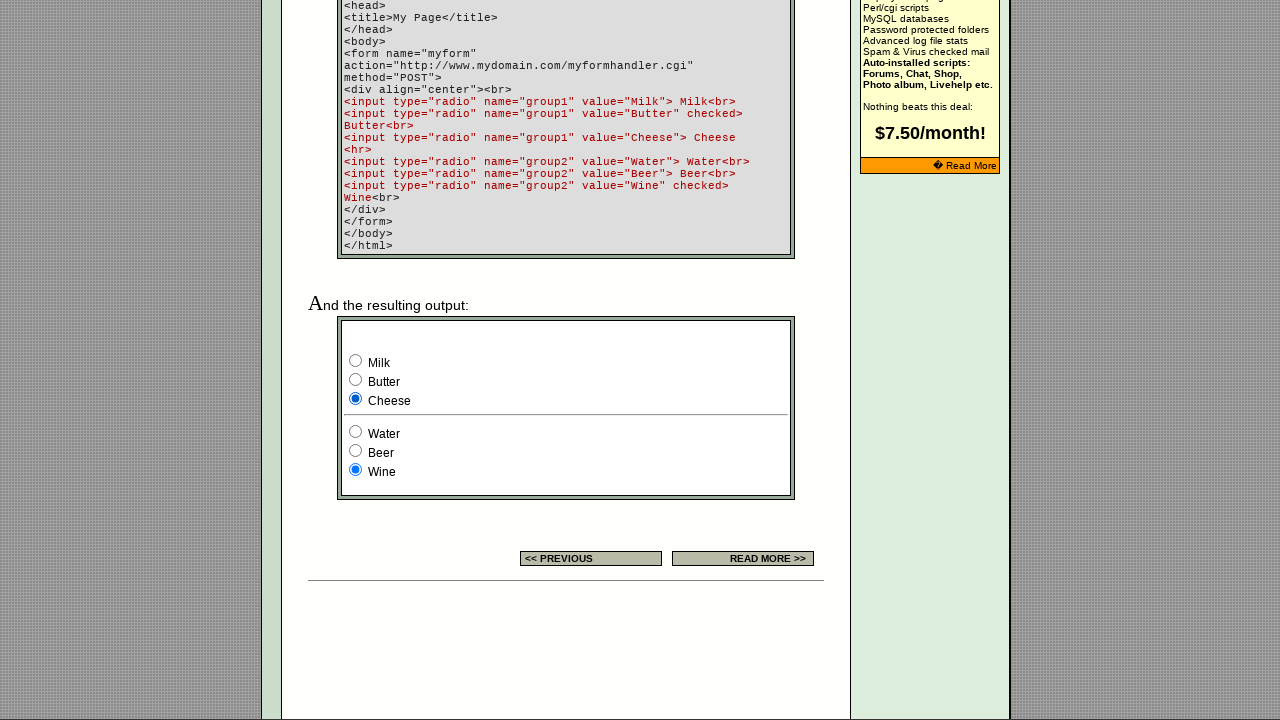

Clicked radio button 7 of 9 at (356, 432) on input[type='radio'] >> nth=6
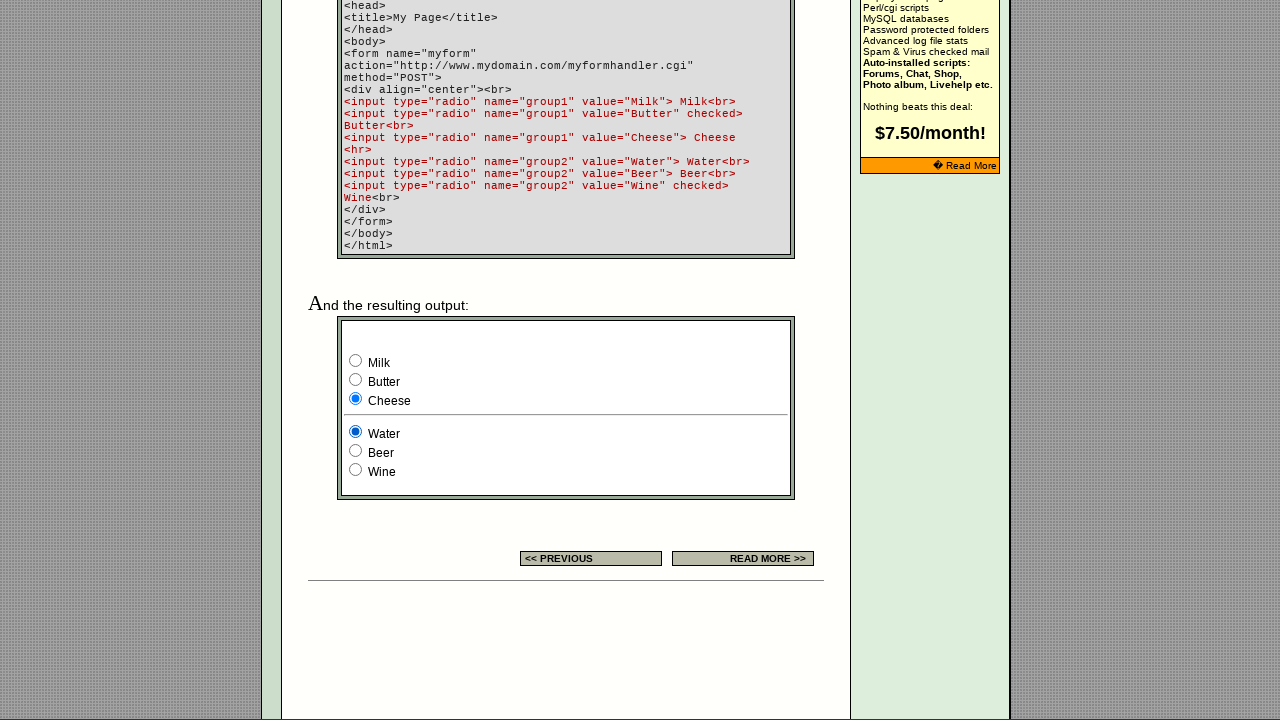

Clicked radio button 8 of 9 at (356, 450) on input[type='radio'] >> nth=7
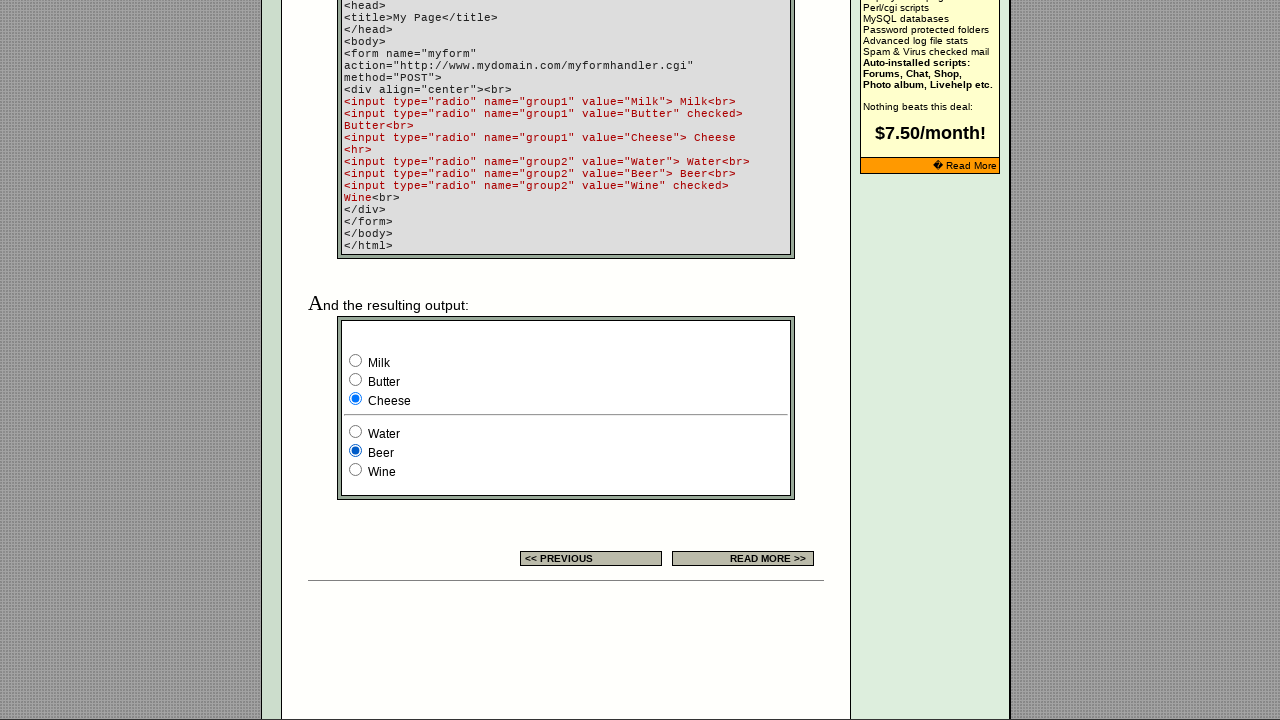

Clicked radio button 9 of 9 at (356, 470) on input[type='radio'] >> nth=8
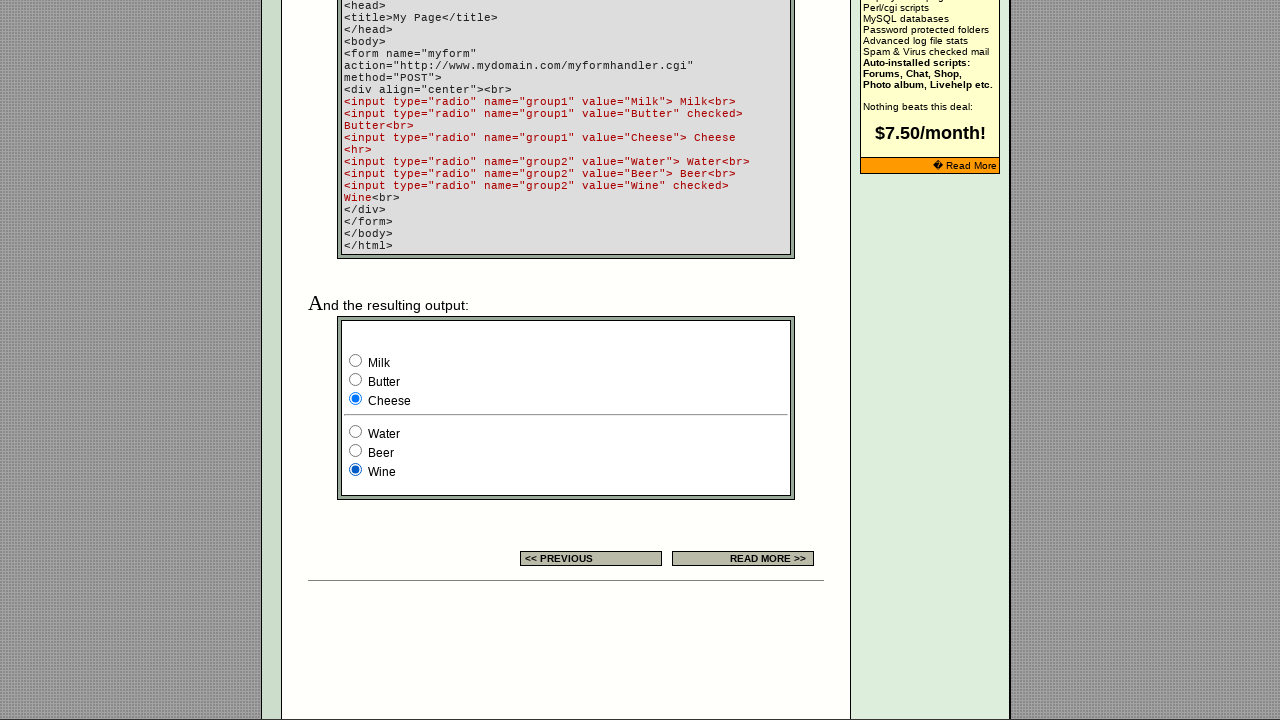

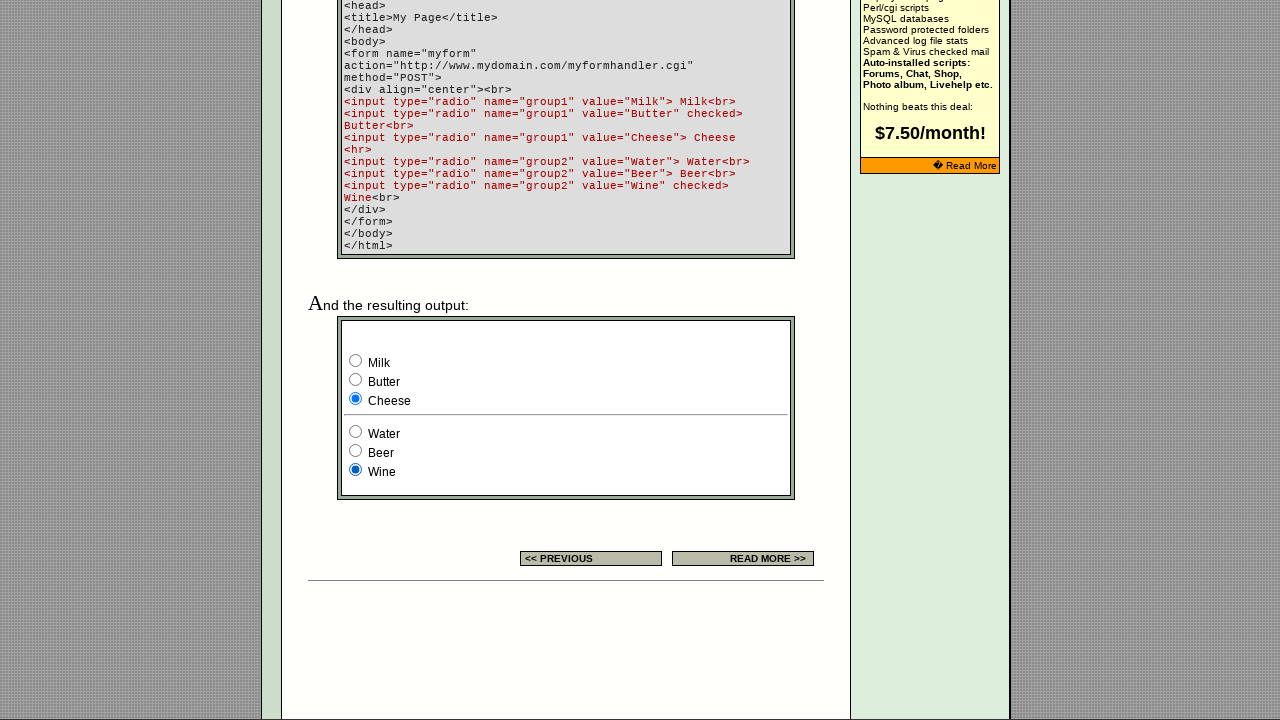